Tests checkbox functionality by clicking and toggling three checkboxes, then selecting all three

Starting URL: https://rahulshettyacademy.com/AutomationPractice/

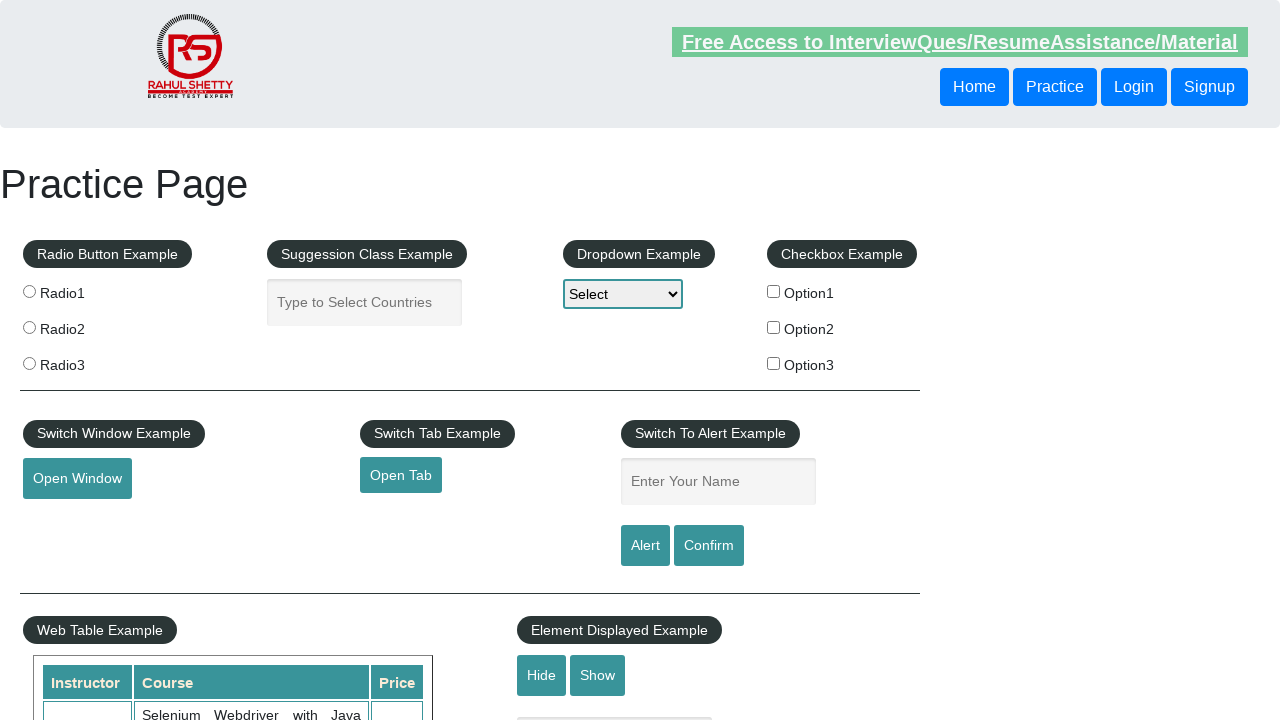

Clicked checkbox 1 (first toggle) at (774, 291) on #checkBoxOption1
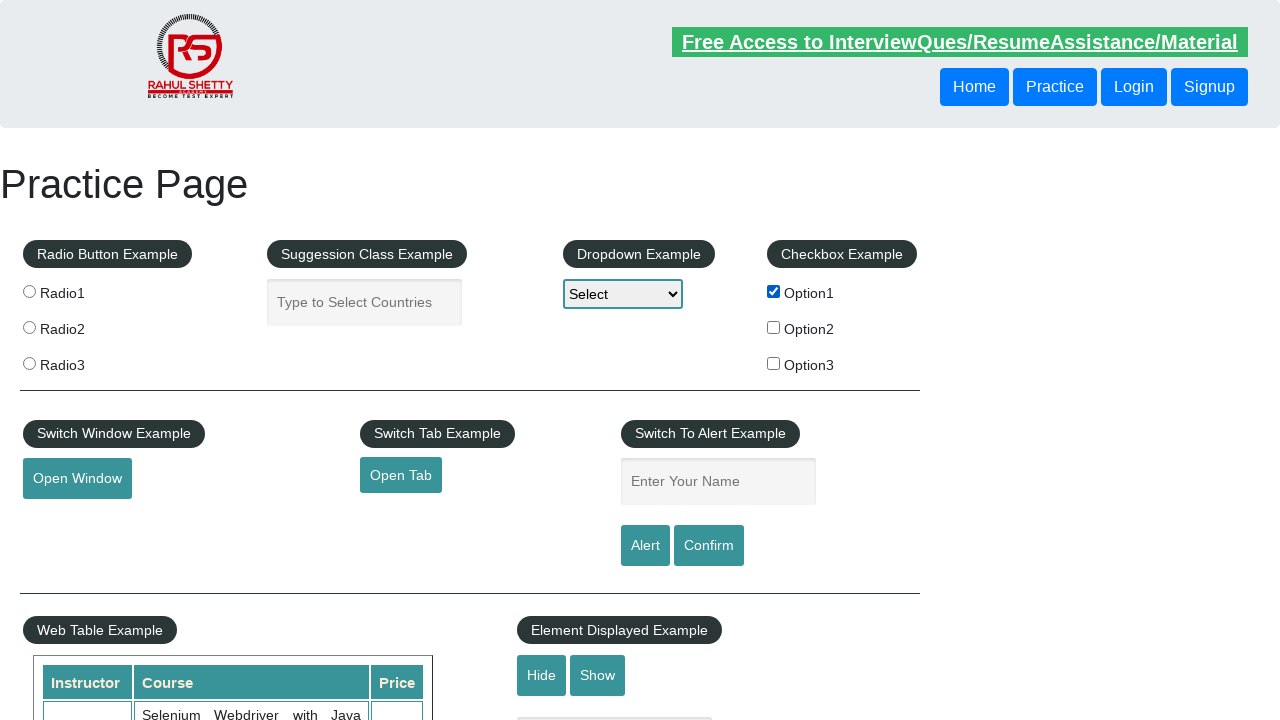

Waited 500ms after first checkbox 1 click
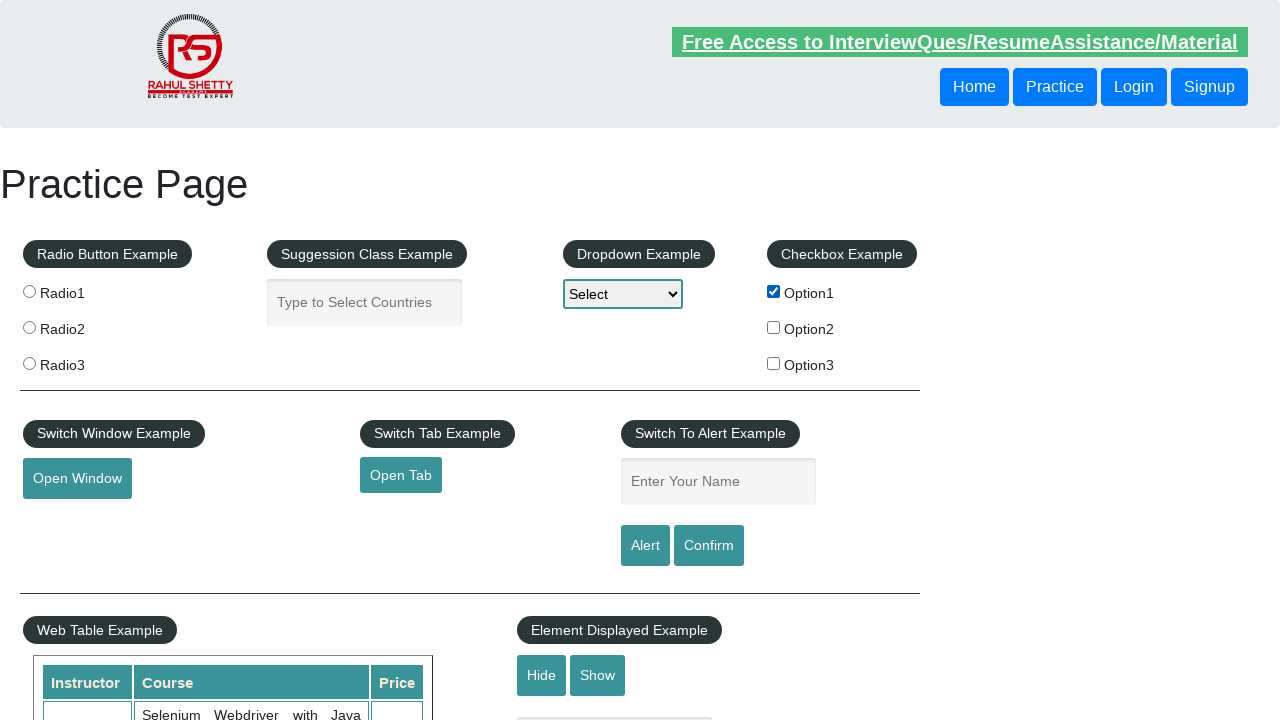

Clicked checkbox 1 again (second toggle) at (774, 291) on #checkBoxOption1
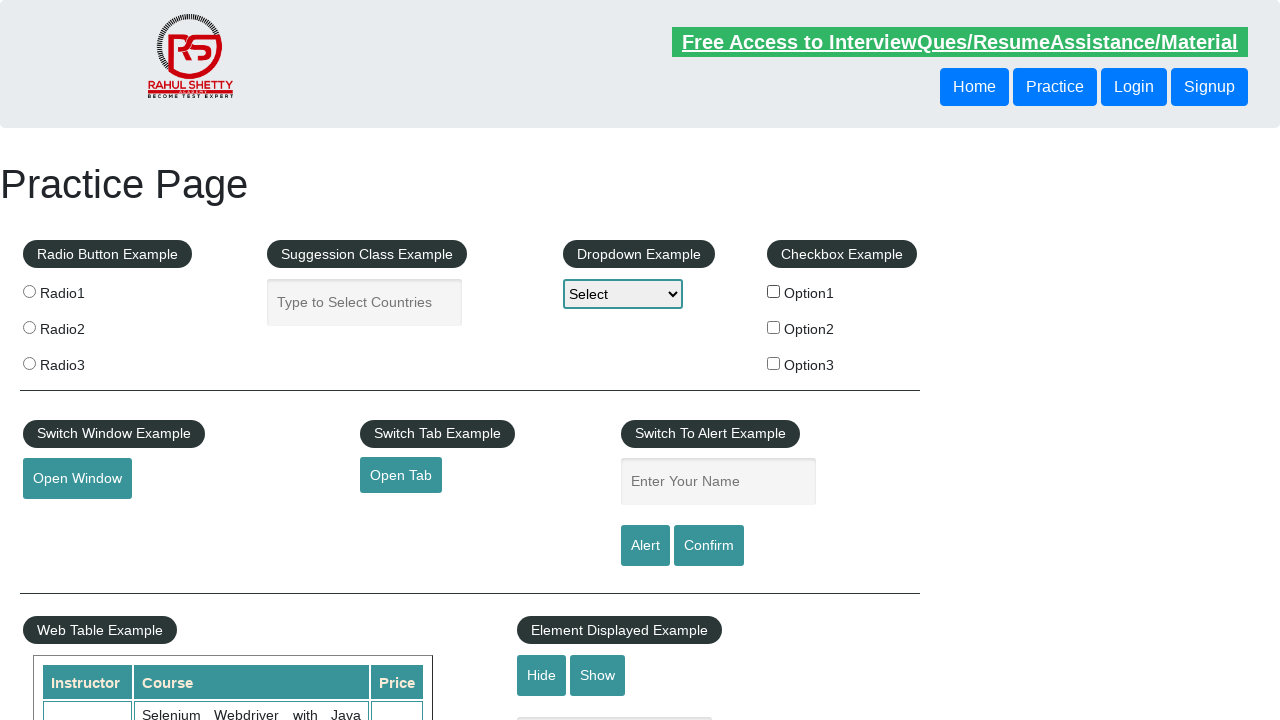

Clicked checkbox 2 (first toggle) at (774, 327) on #checkBoxOption2
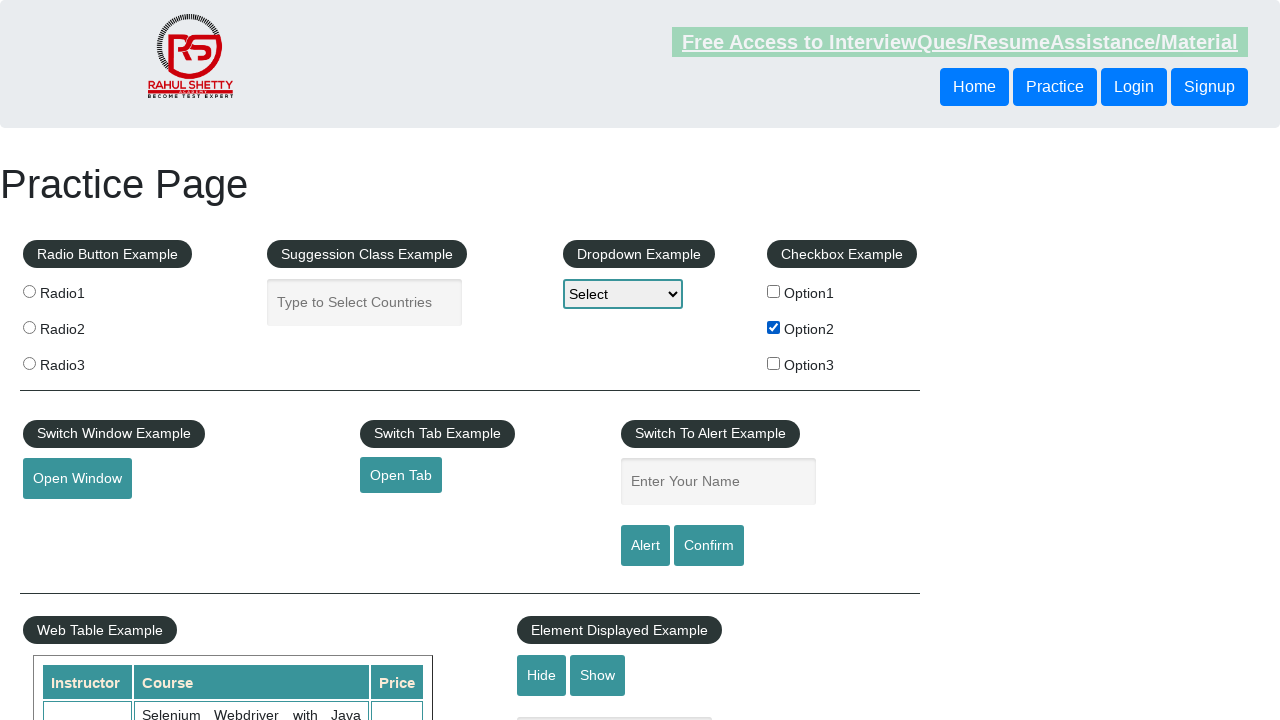

Waited 500ms after first checkbox 2 click
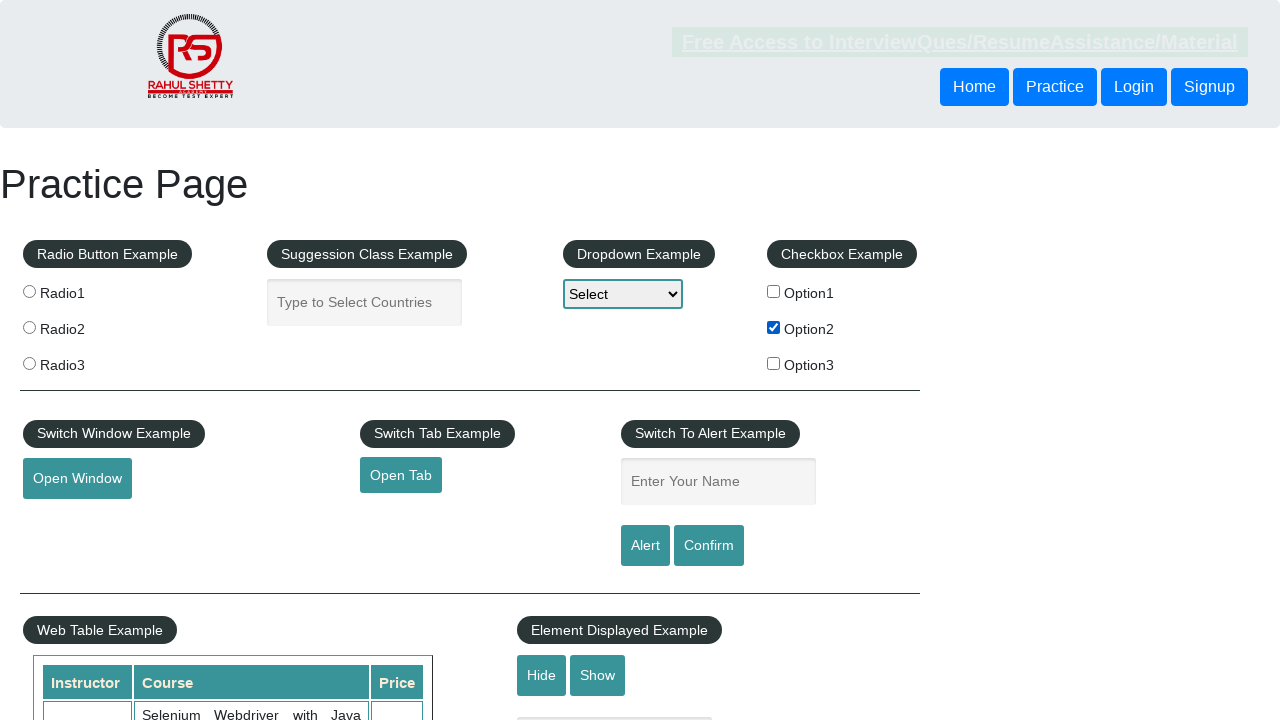

Clicked checkbox 2 again (second toggle) at (774, 327) on #checkBoxOption2
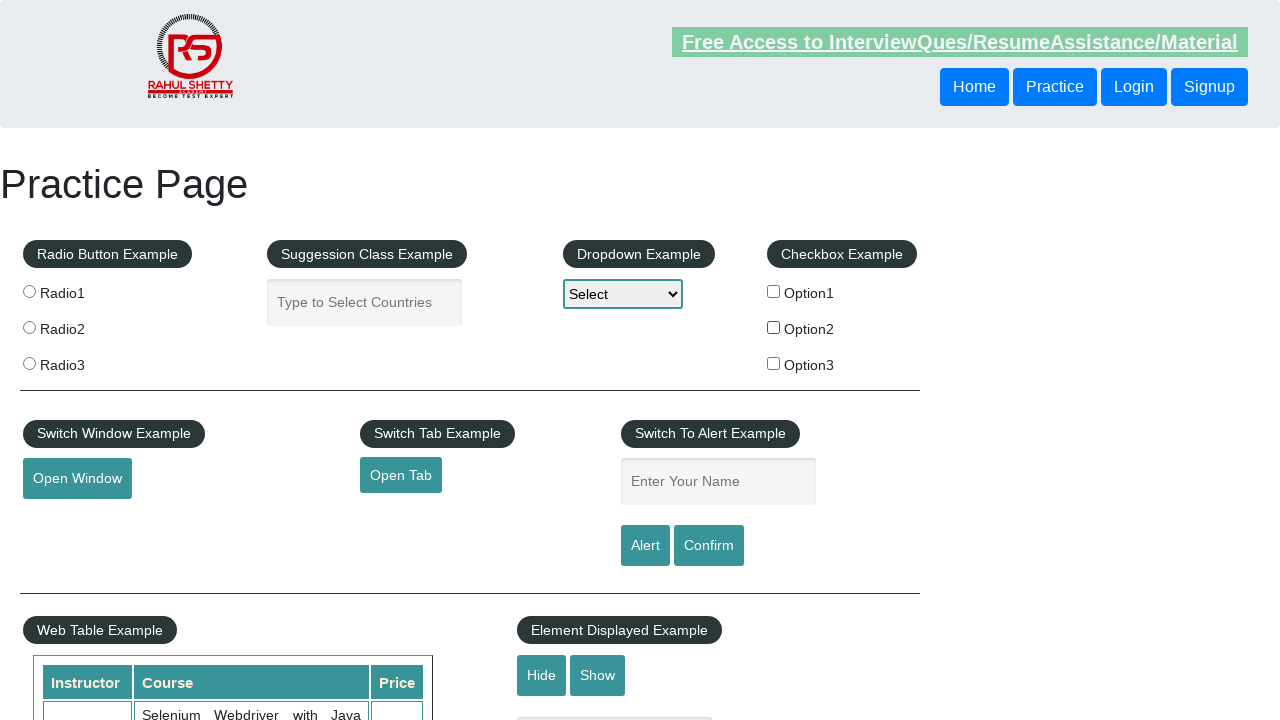

Clicked checkbox 3 (first toggle) at (774, 363) on #checkBoxOption3
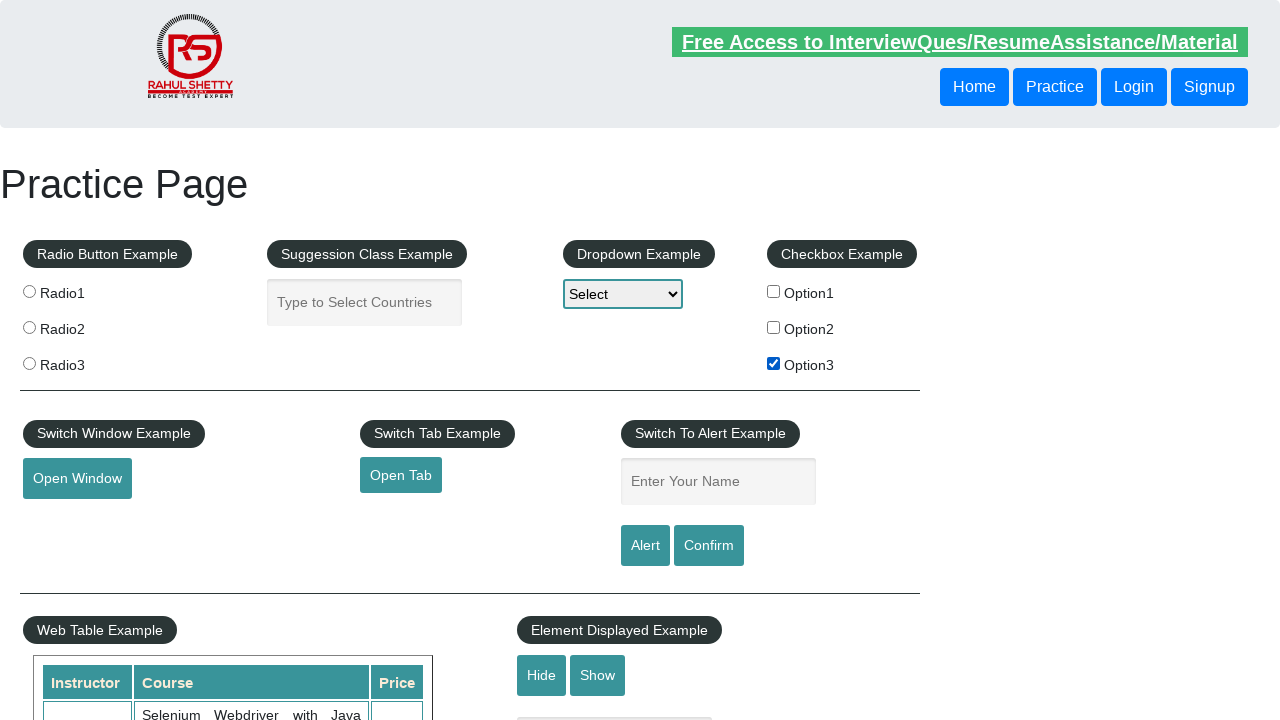

Waited 500ms after first checkbox 3 click
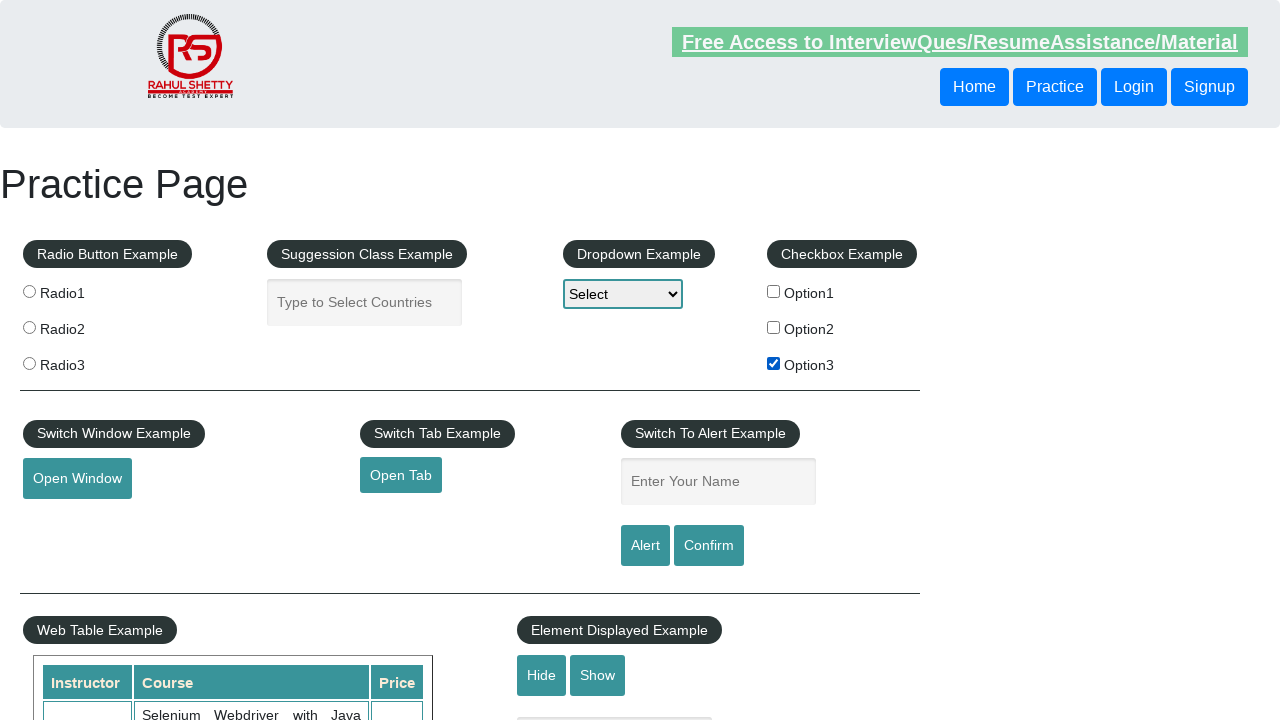

Clicked checkbox 3 again (second toggle) at (774, 363) on #checkBoxOption3
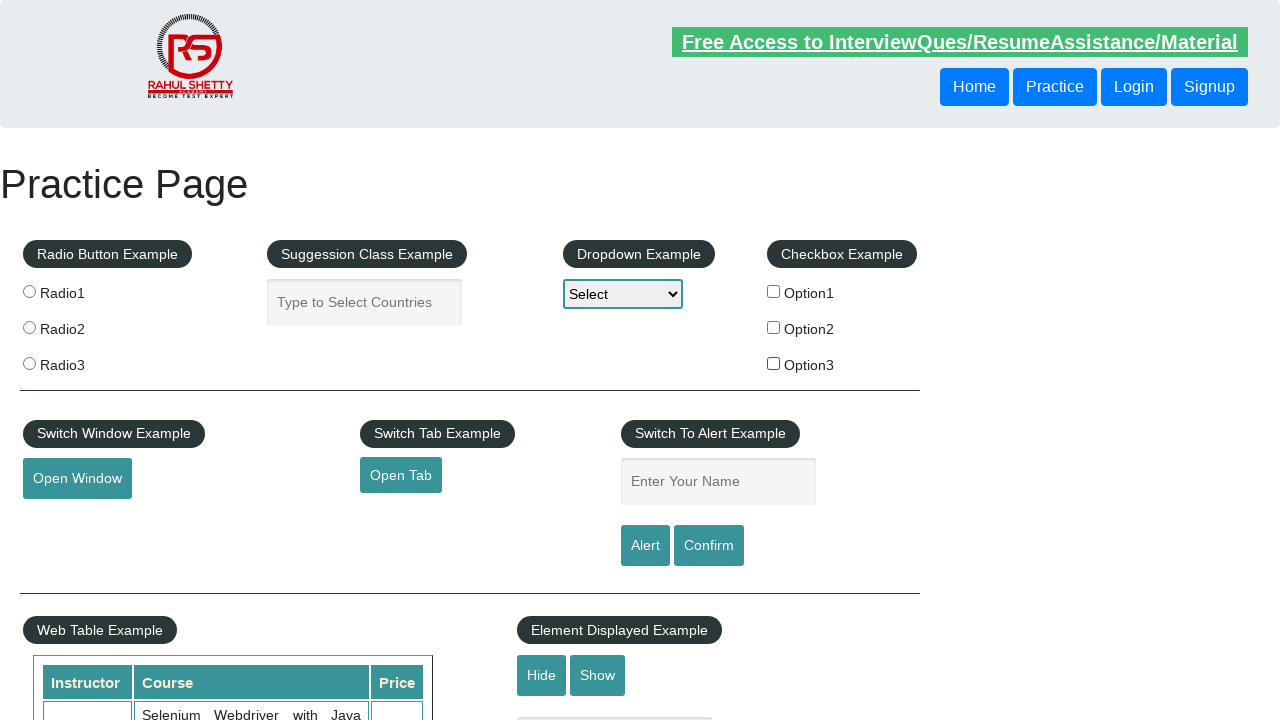

Clicked checkbox 1 to select all checkboxes at (774, 291) on #checkBoxOption1
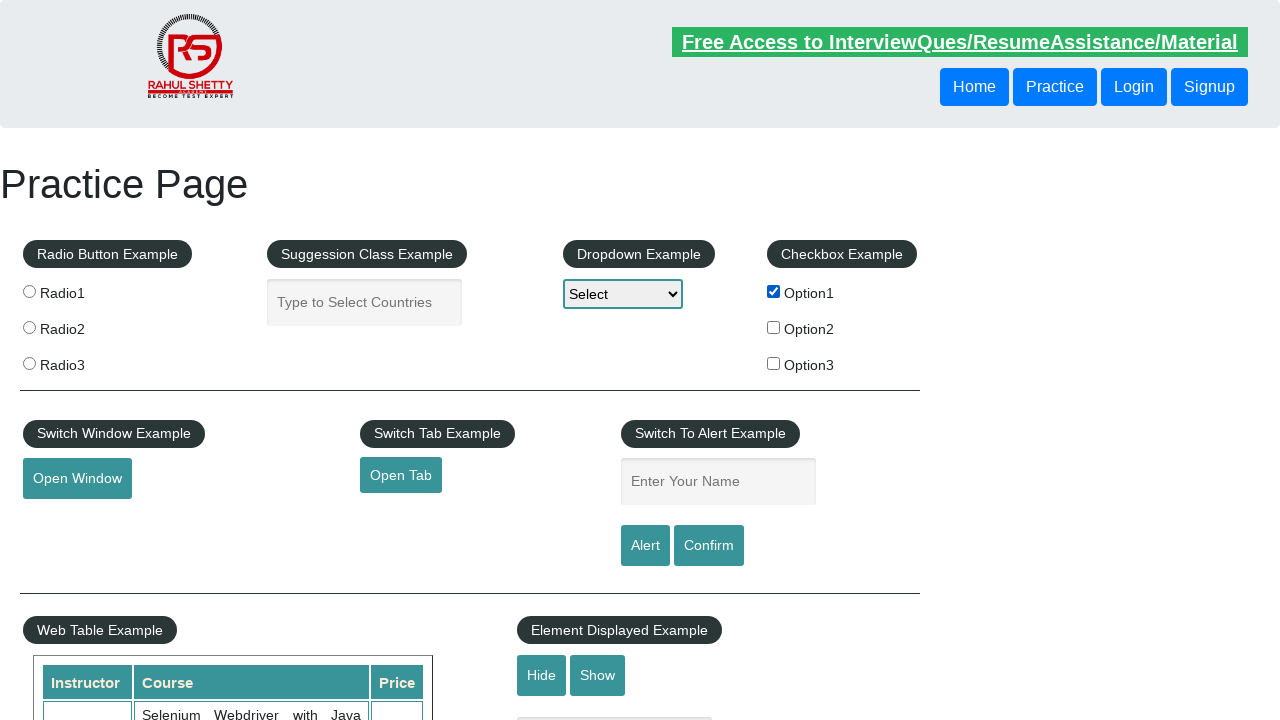

Waited 500ms after selecting checkbox 1
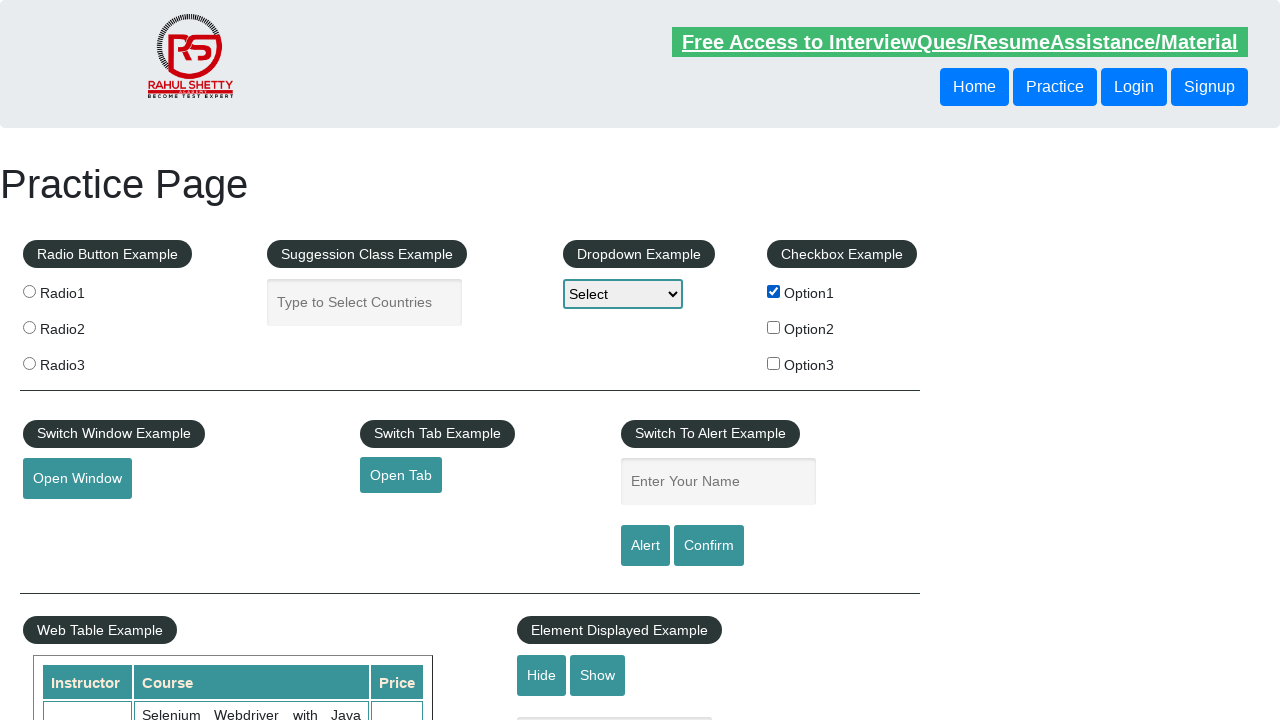

Clicked checkbox 2 to select all checkboxes at (774, 327) on #checkBoxOption2
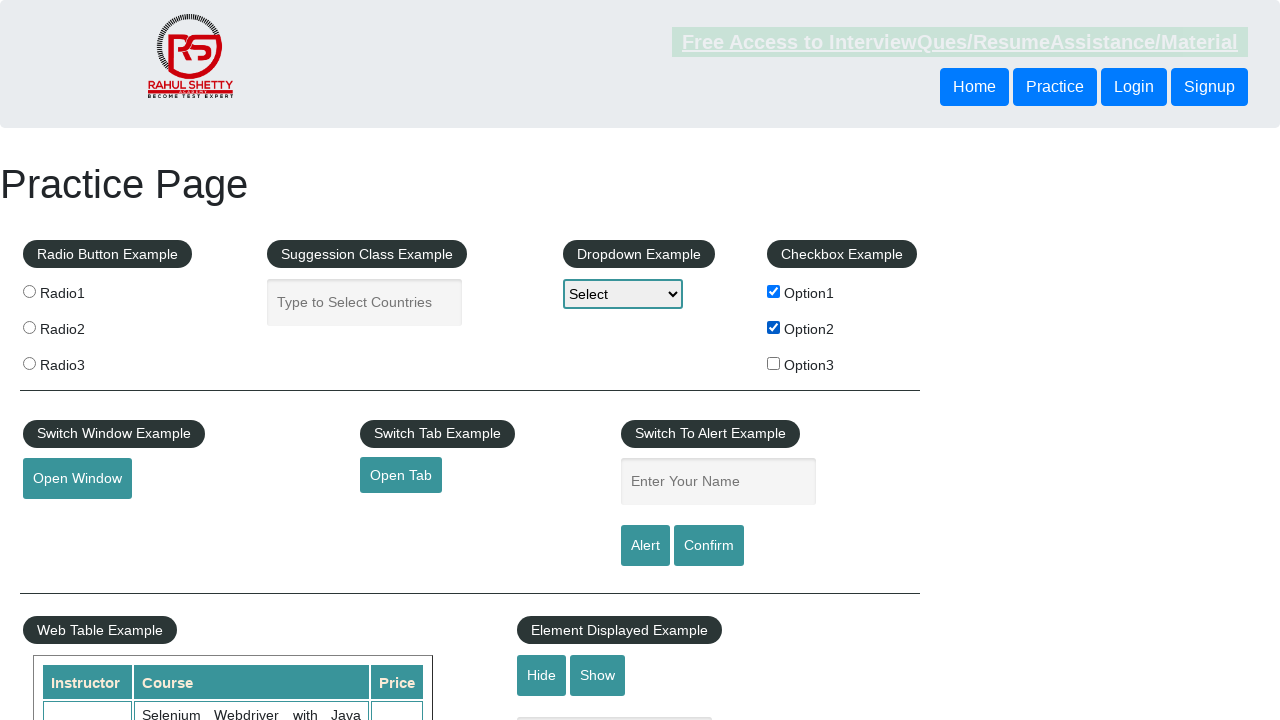

Waited 500ms after selecting checkbox 2
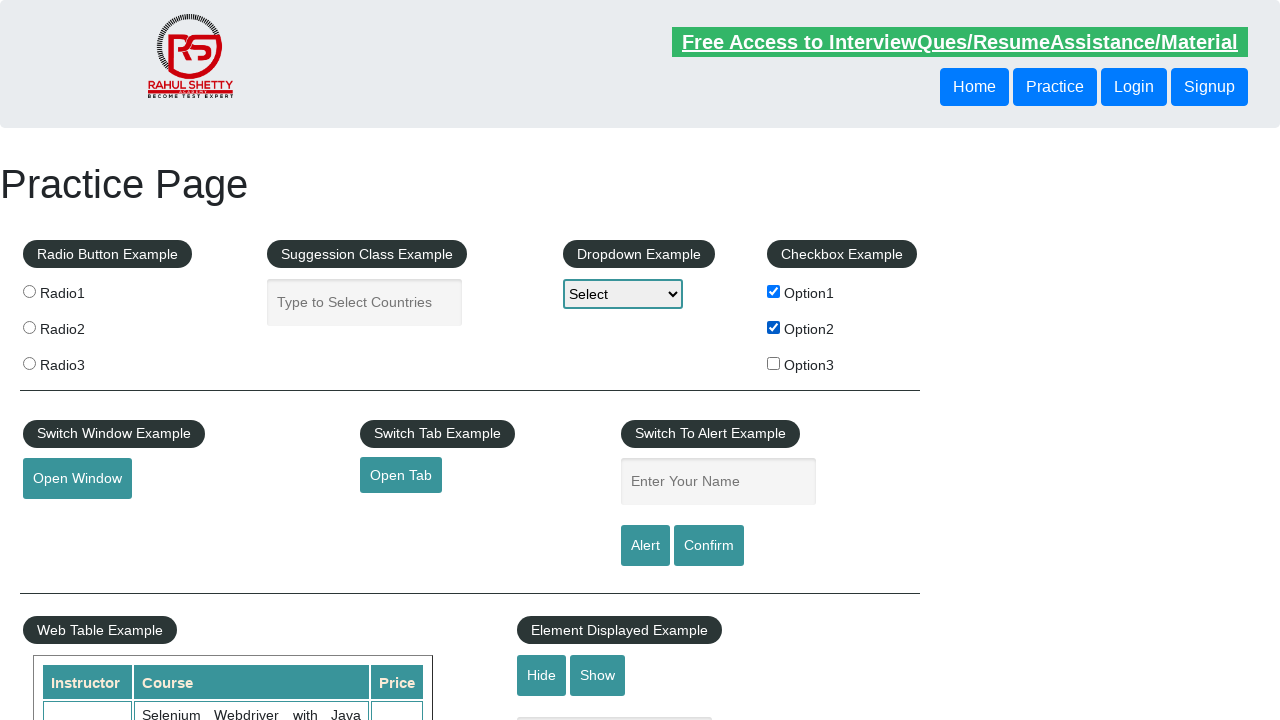

Clicked checkbox 3 to select all checkboxes at (774, 363) on #checkBoxOption3
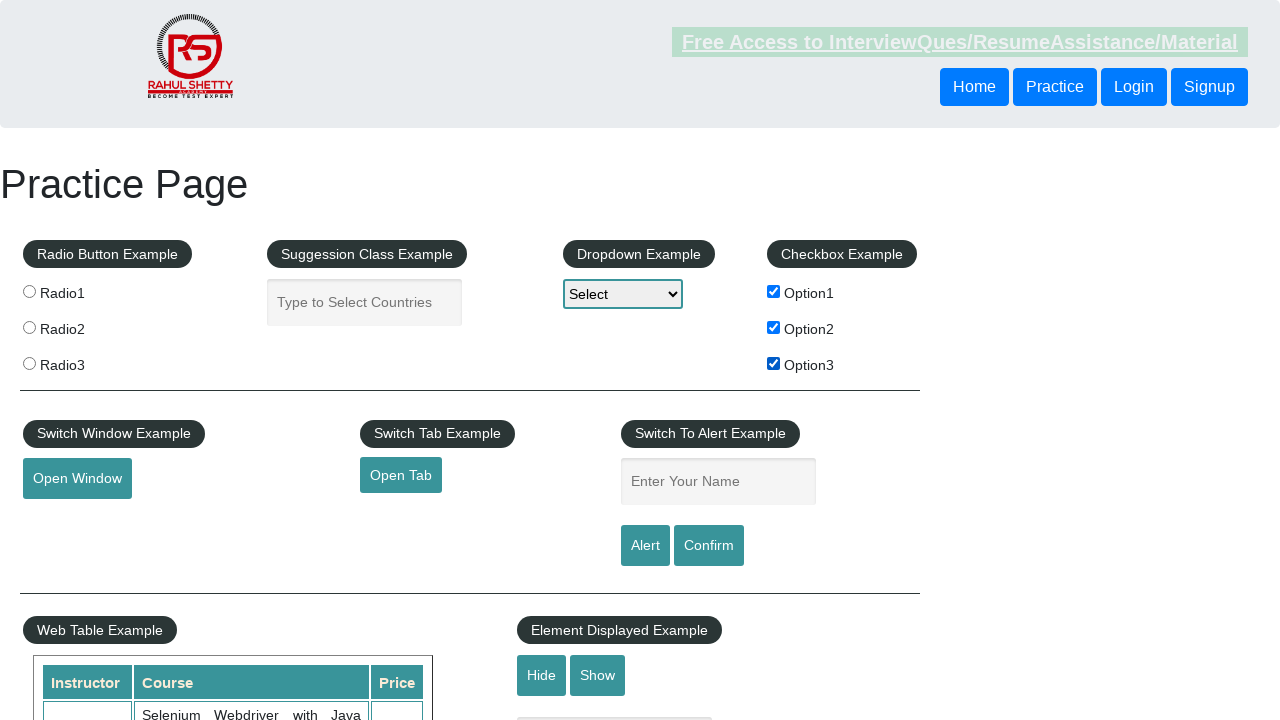

Waited 500ms after selecting checkbox 3
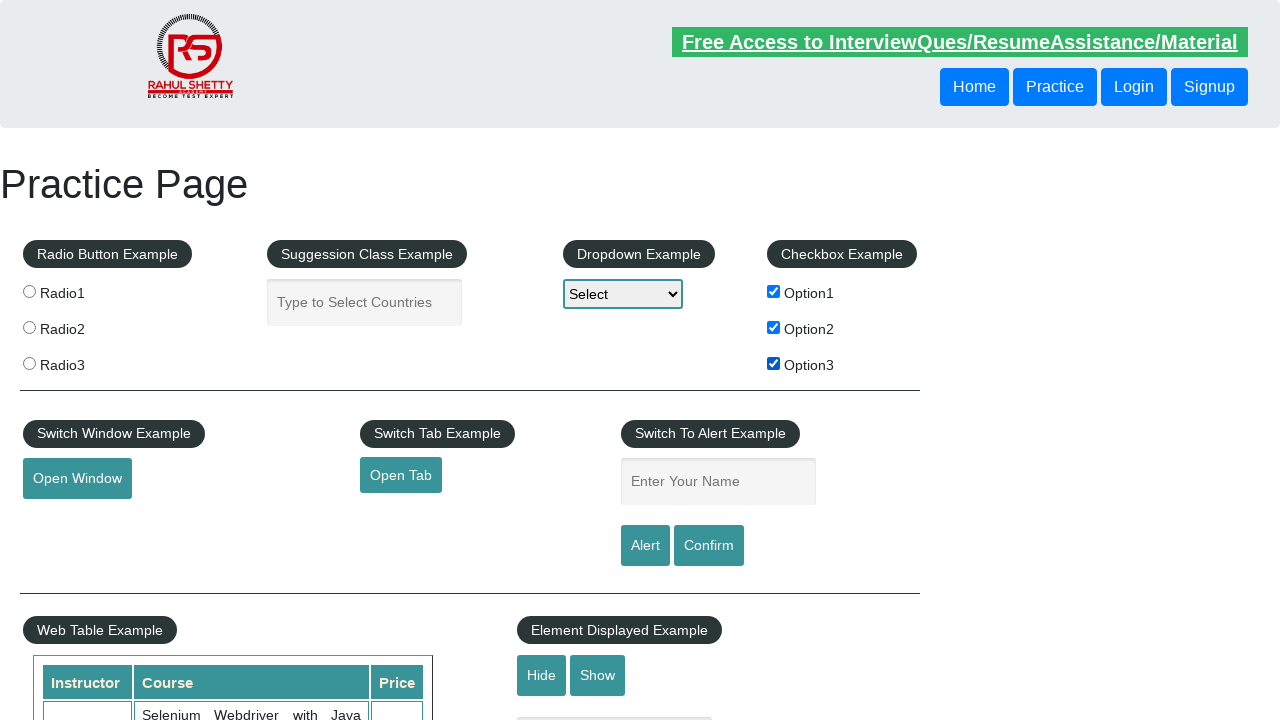

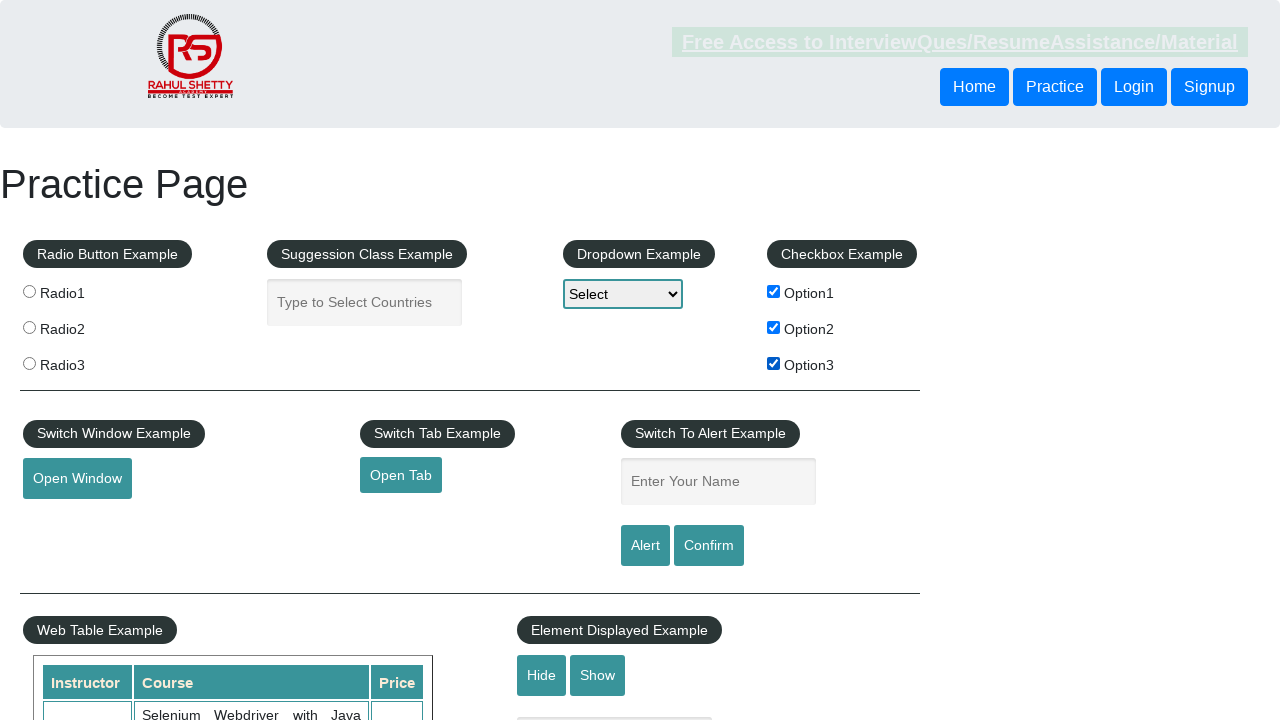